Creates a new paste on Pastebin by filling in code content, selecting Bash syntax highlighting, setting expiration to 10 minutes, adding a title, and submitting the form

Starting URL: https://pastebin.com

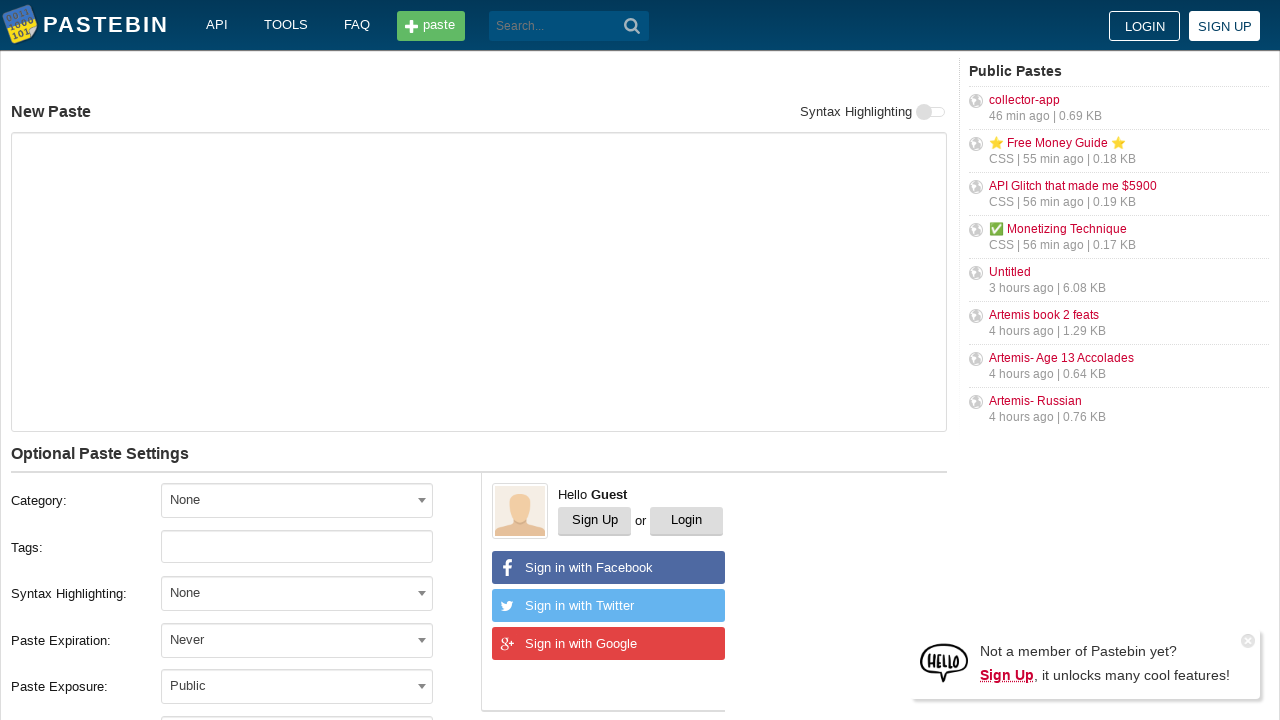

Filled code content text area with Bash script on #postform-text
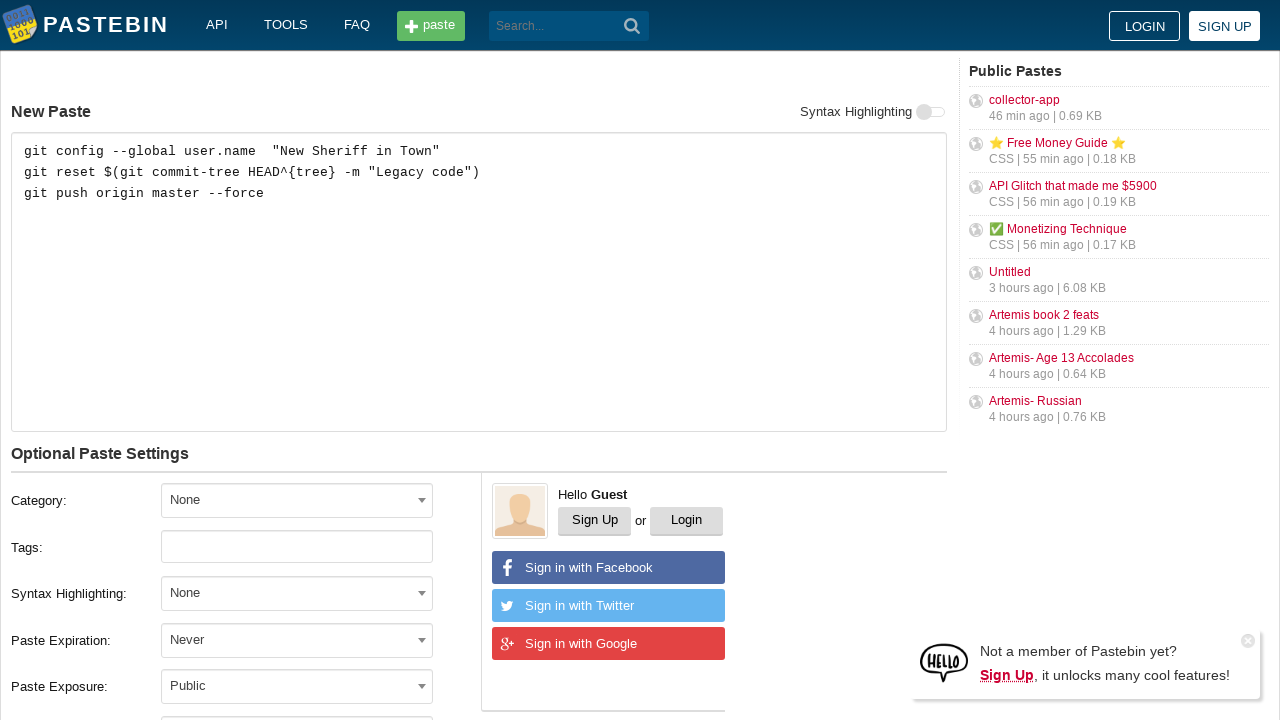

Clicked syntax highlighting dropdown at (297, 593) on #select2-postform-format-container
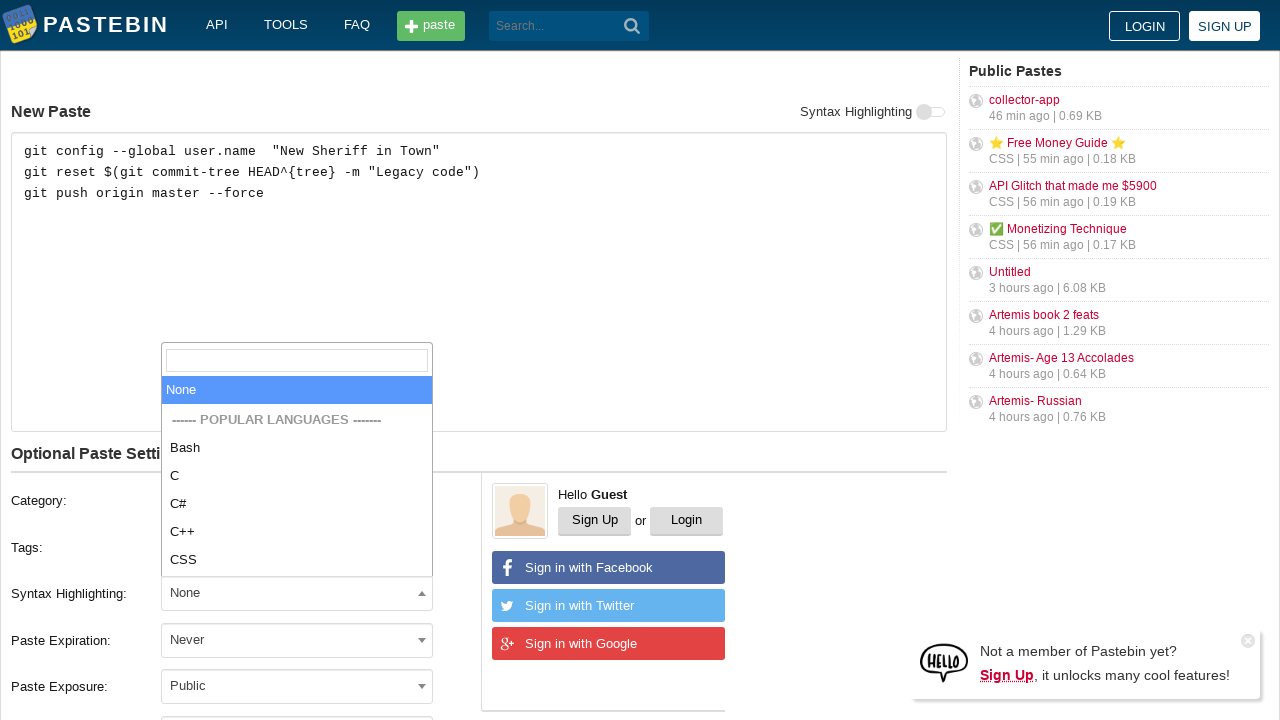

Selected Bash syntax highlighting at (297, 448) on xpath=//li[text()='Bash']
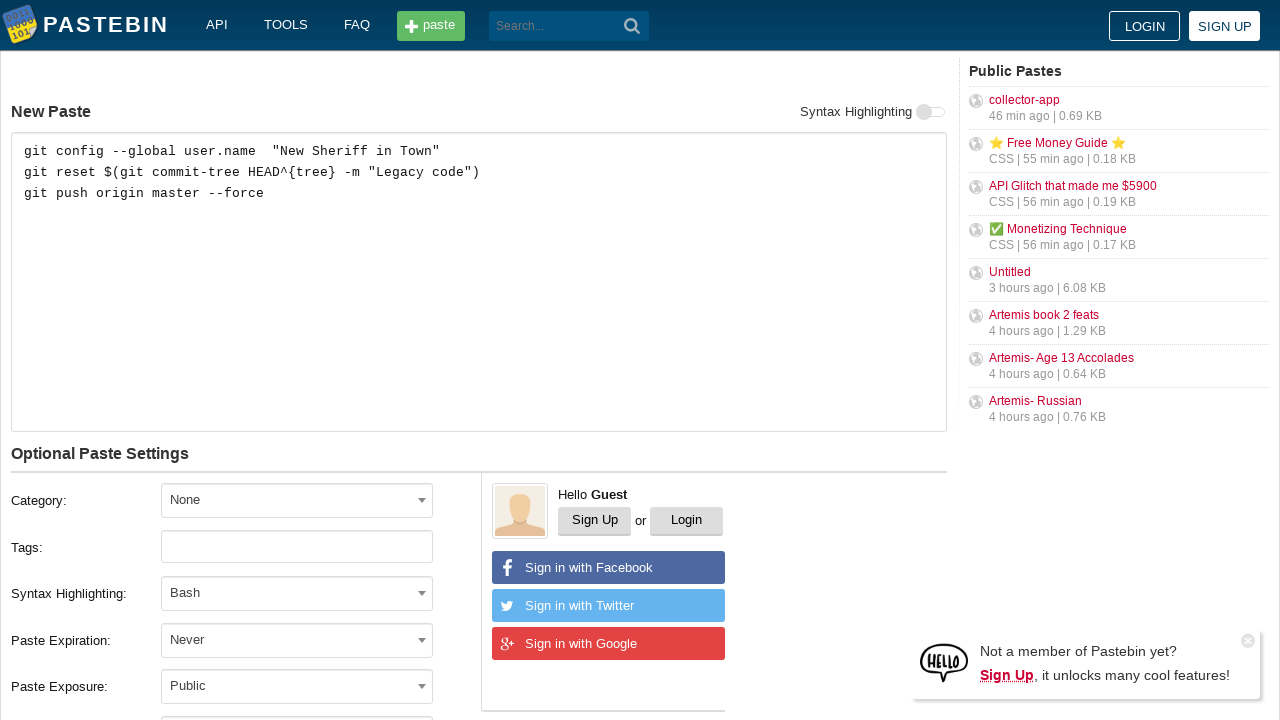

Clicked expiration dropdown at (297, 640) on #select2-postform-expiration-container
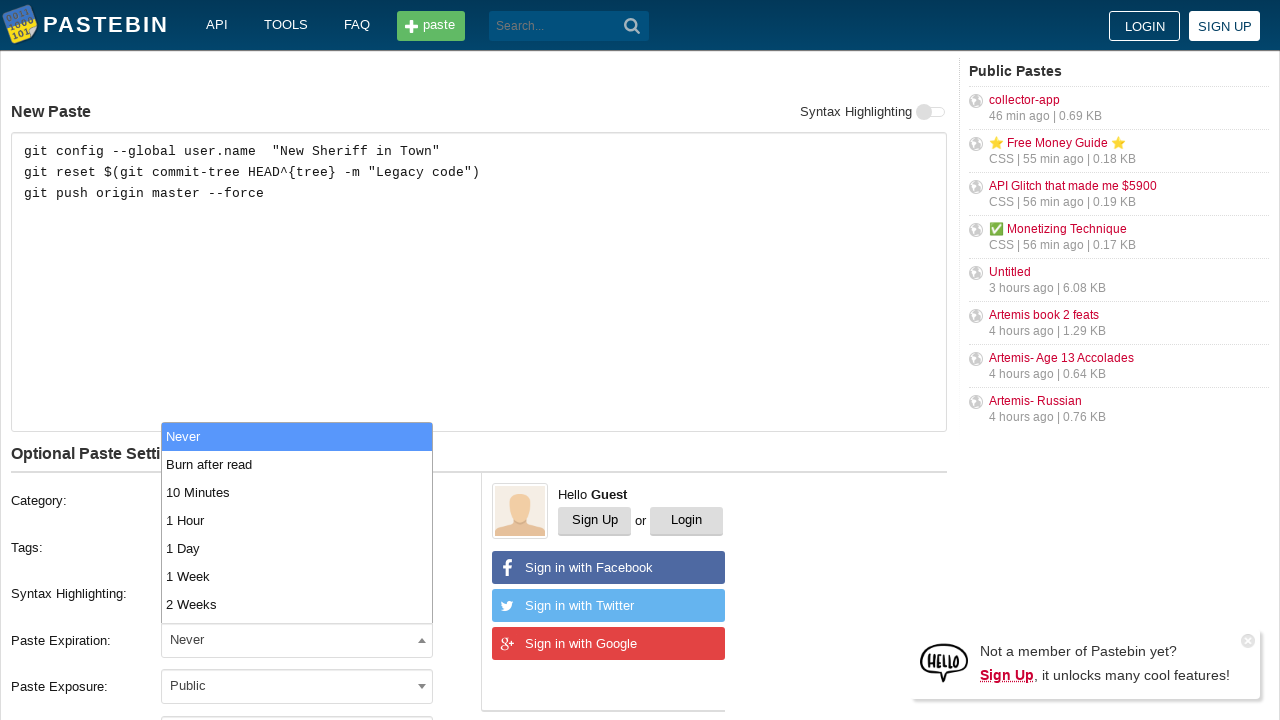

Selected 10 Minutes expiration time at (297, 492) on xpath=//li[text()='10 Minutes']
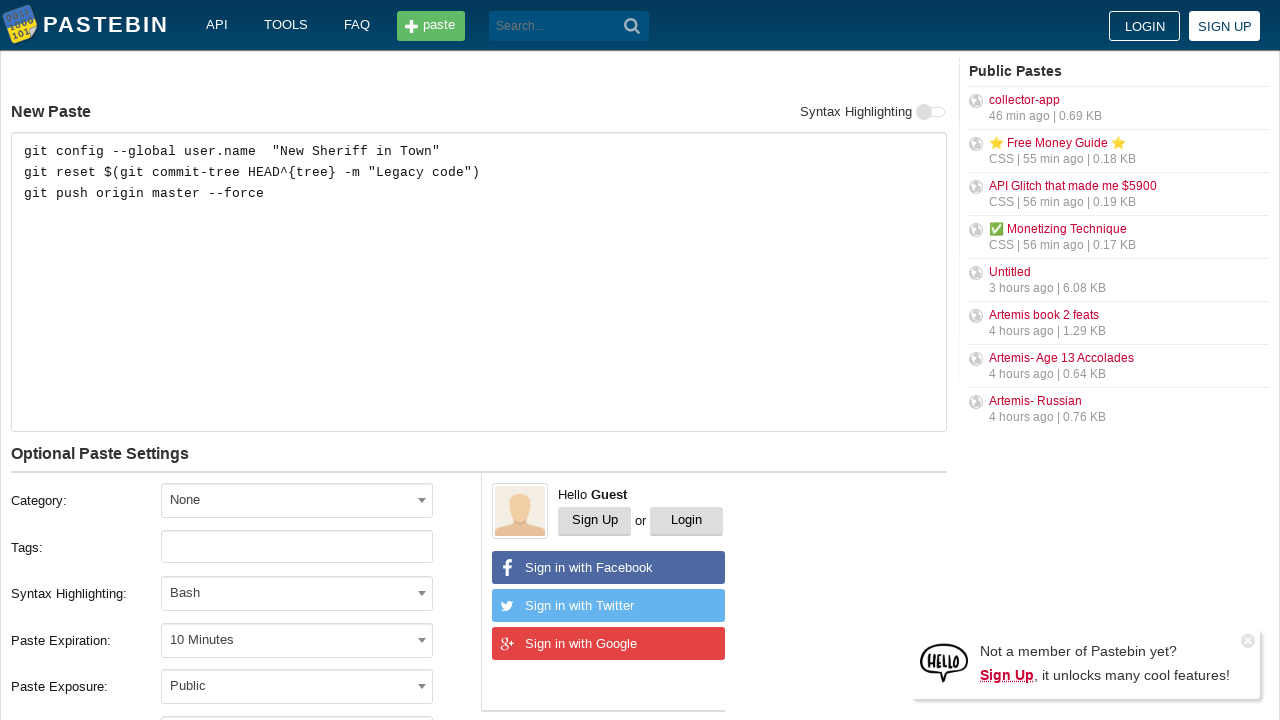

Entered paste title 'how to gain dominance among developers' on #postform-name
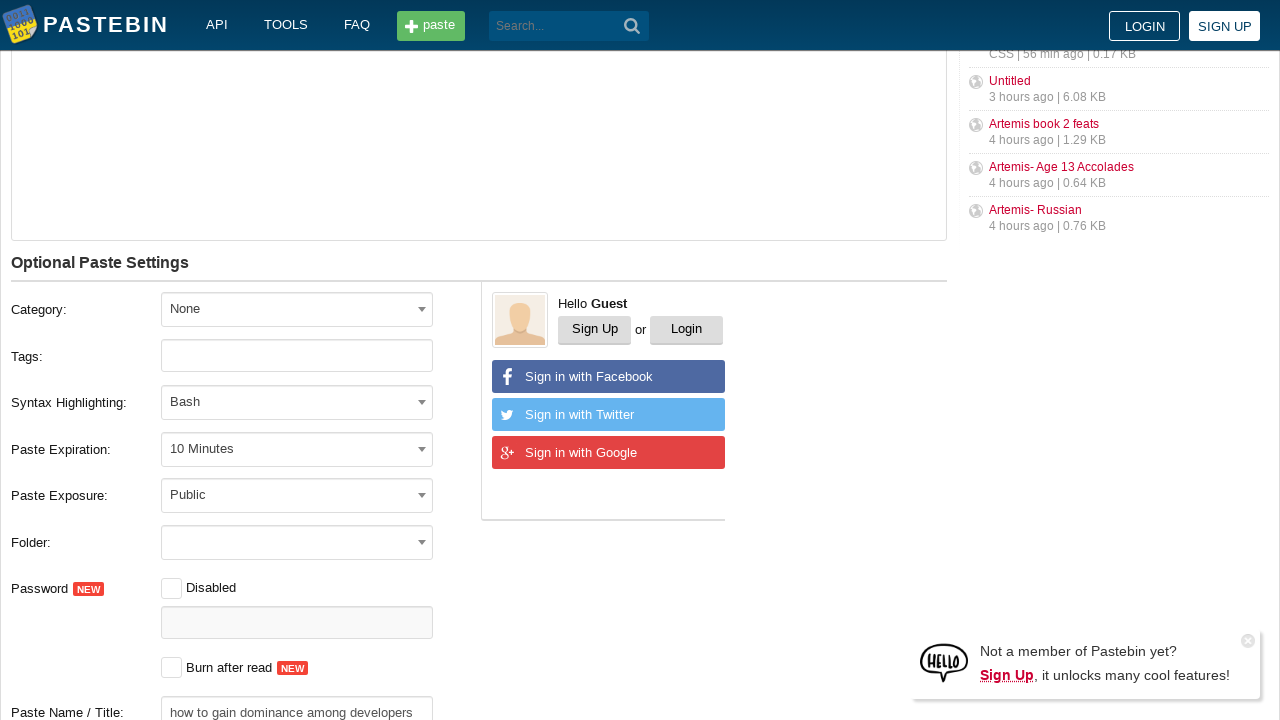

Clicked submit button to create paste at (240, 400) on button.btn.-big
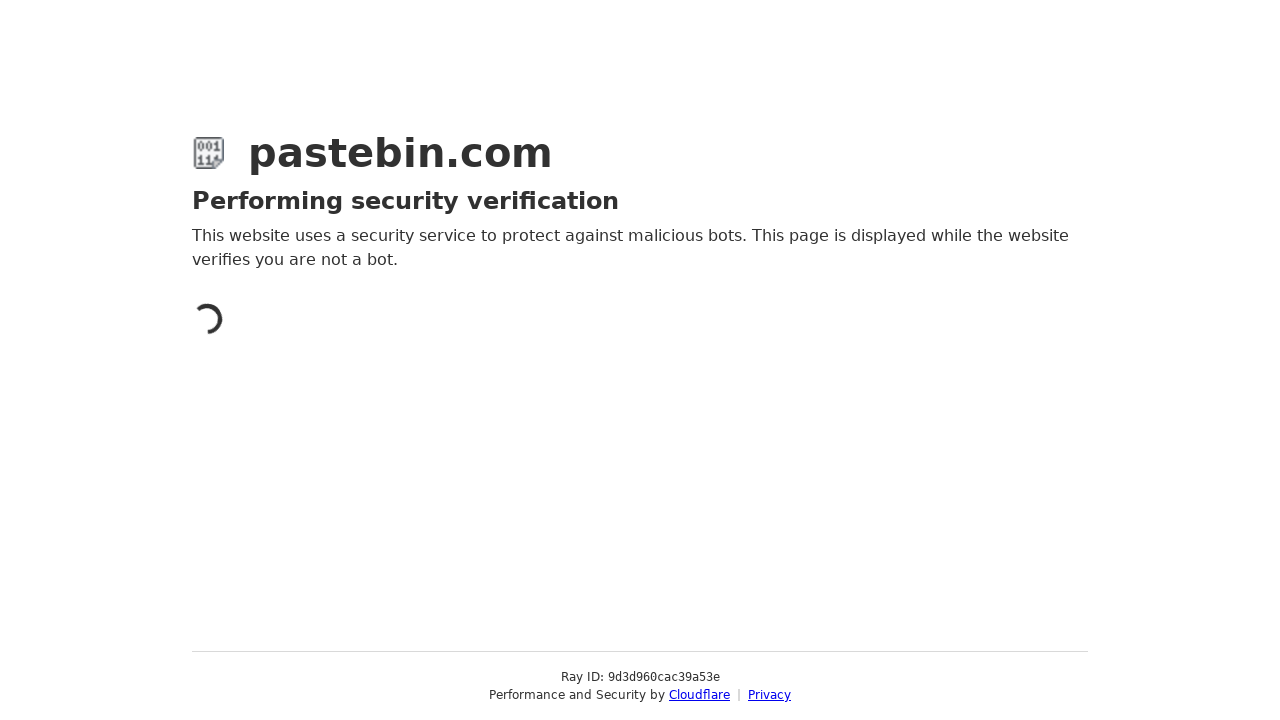

Waited for paste creation to complete
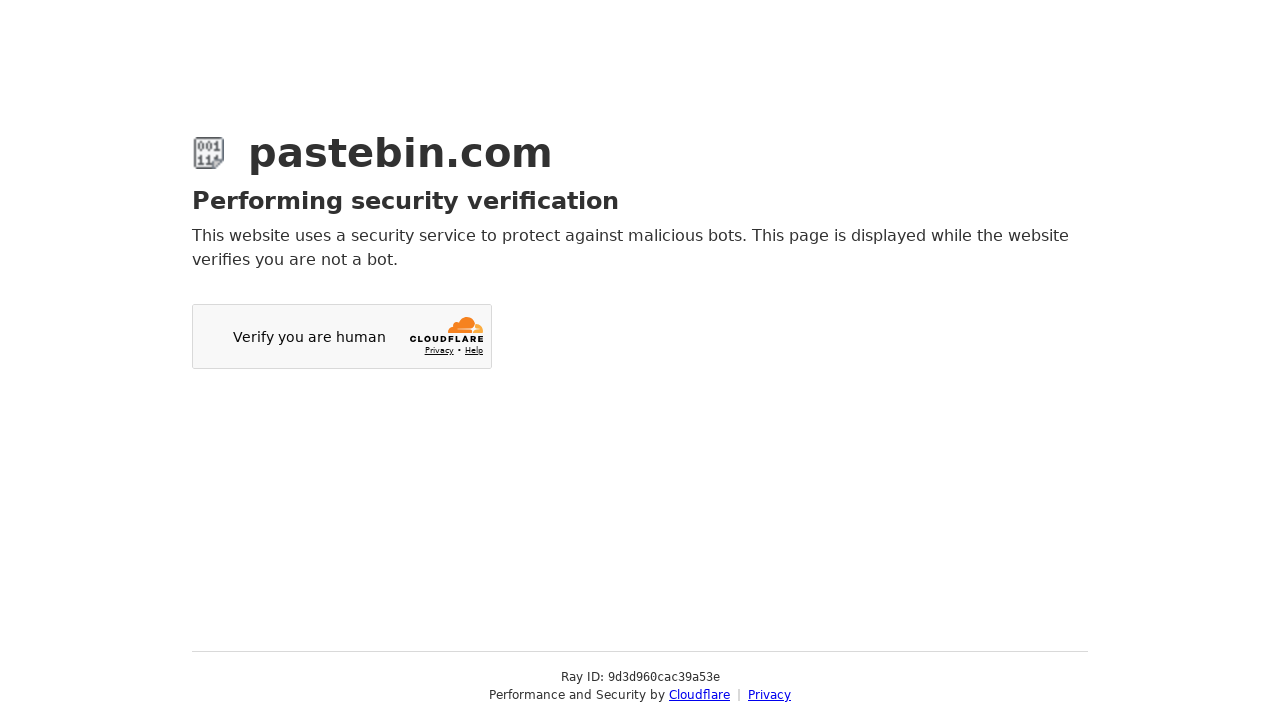

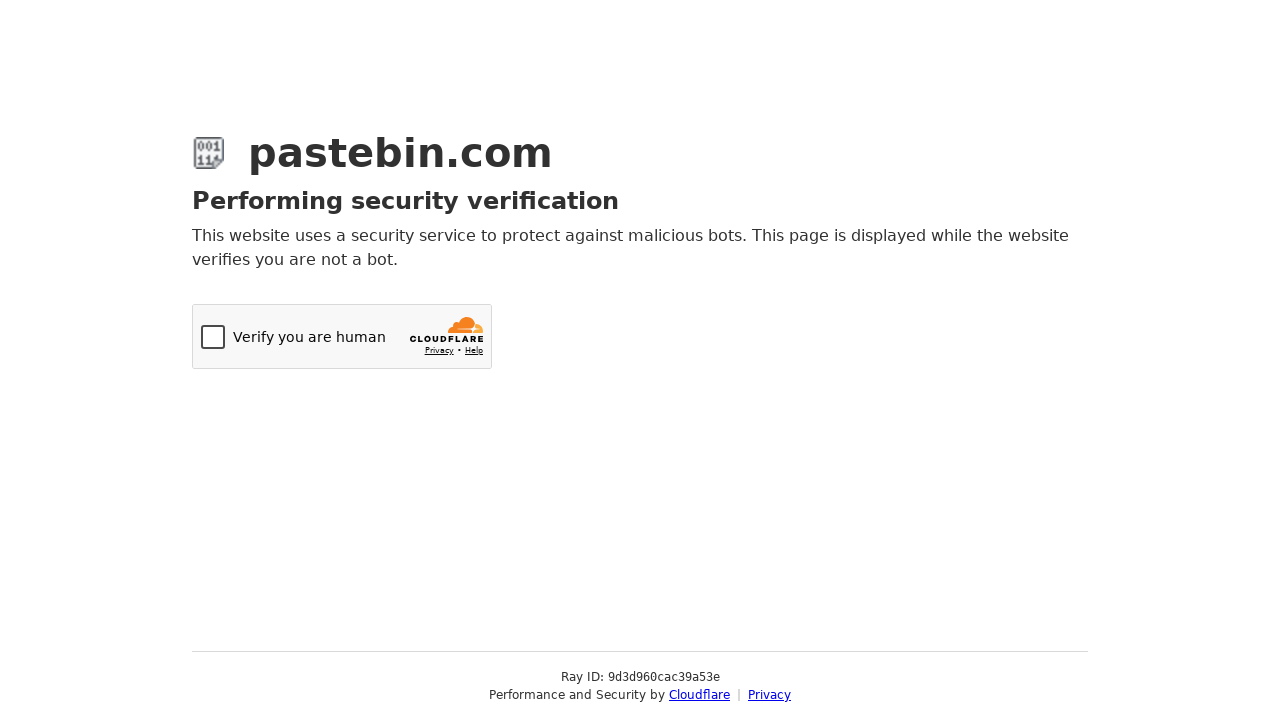